Tests the Dell website search functionality by entering "Monitor" into the search input field

Starting URL: https://www.dell.com/en-us

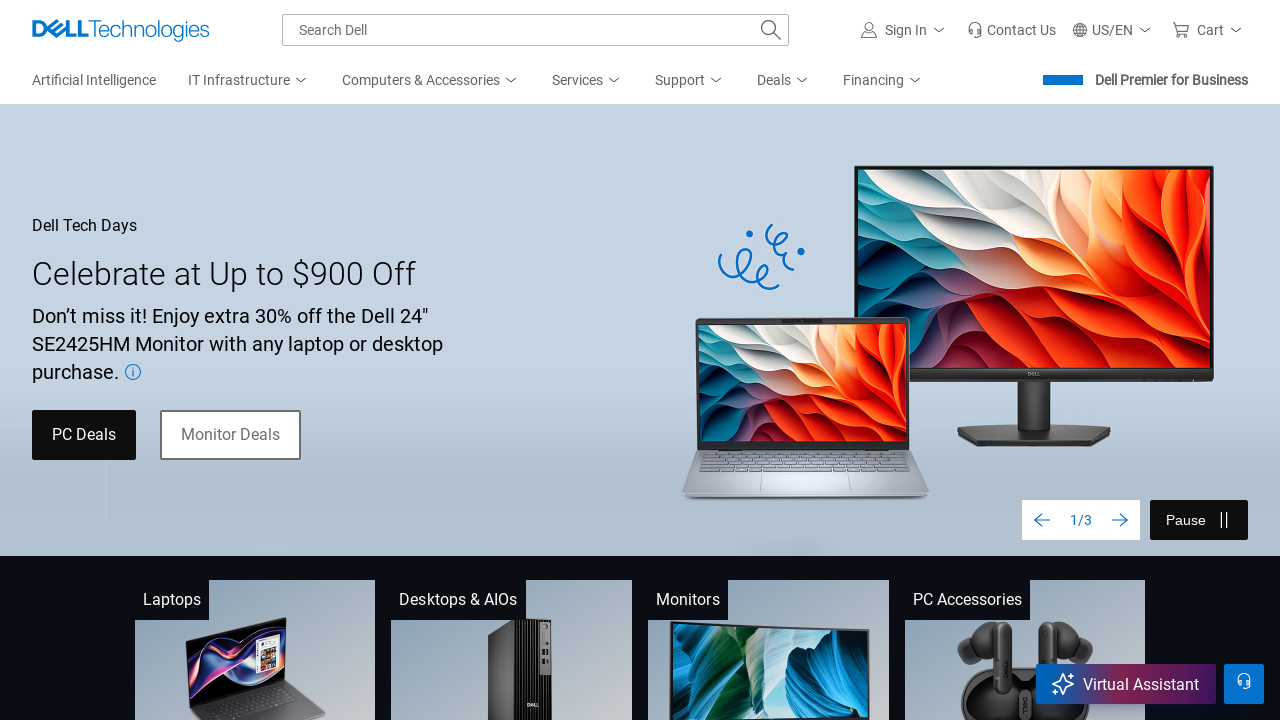

Waited for search input field to be available
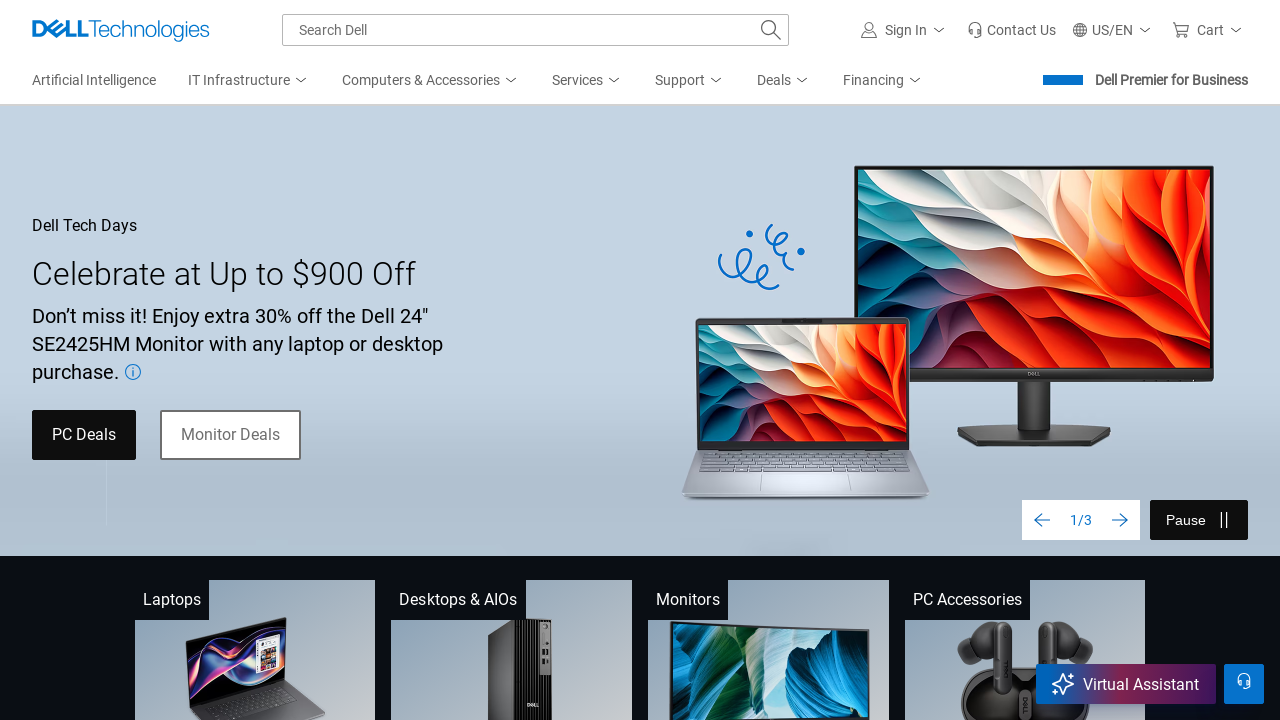

Entered 'Monitor' into the search input field on #mh-search-input
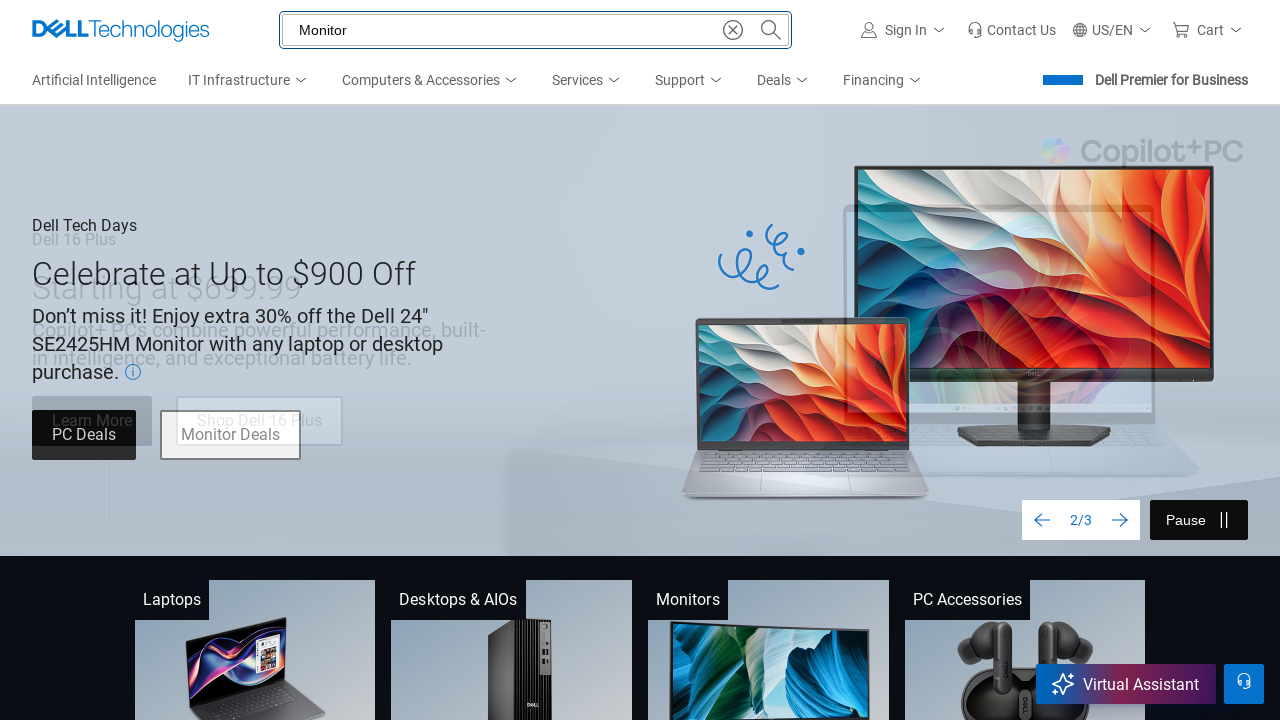

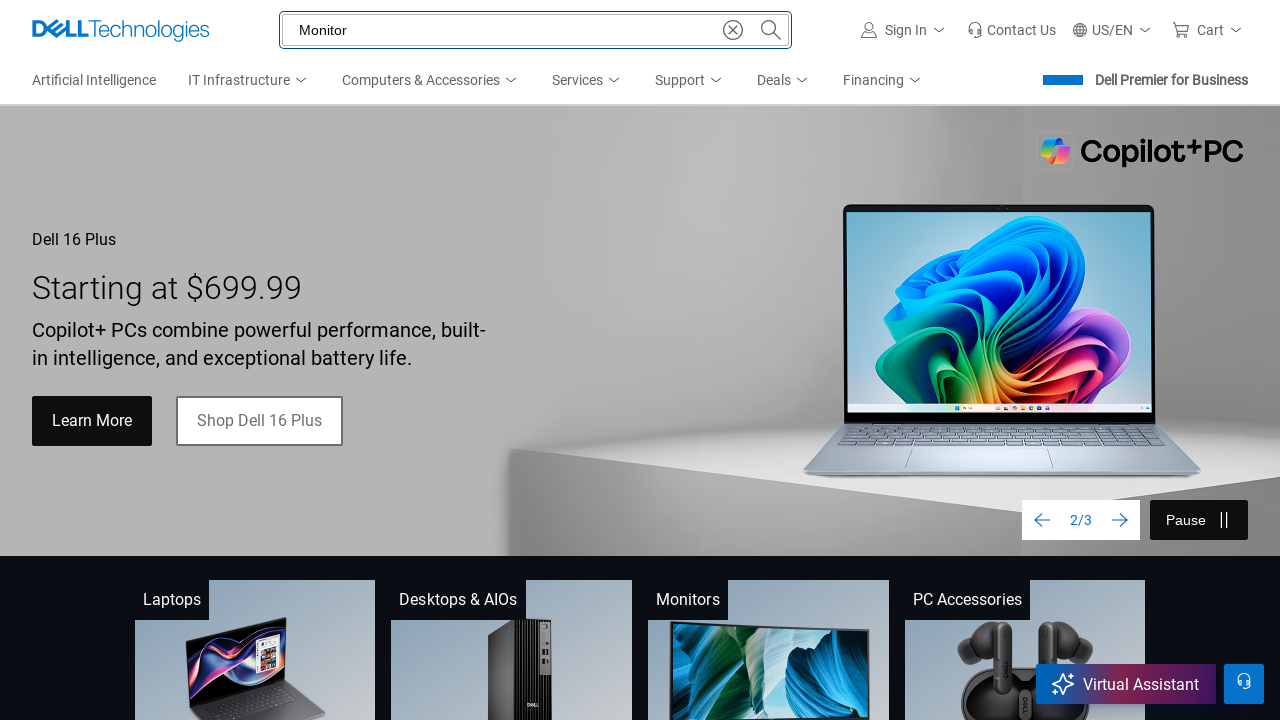